Tests a table on the automation practice page by scrolling to it, scrolling within the table, and verifying that the sum of values in the fourth column matches the displayed total amount.

Starting URL: https://rahulshettyacademy.com/AutomationPractice/

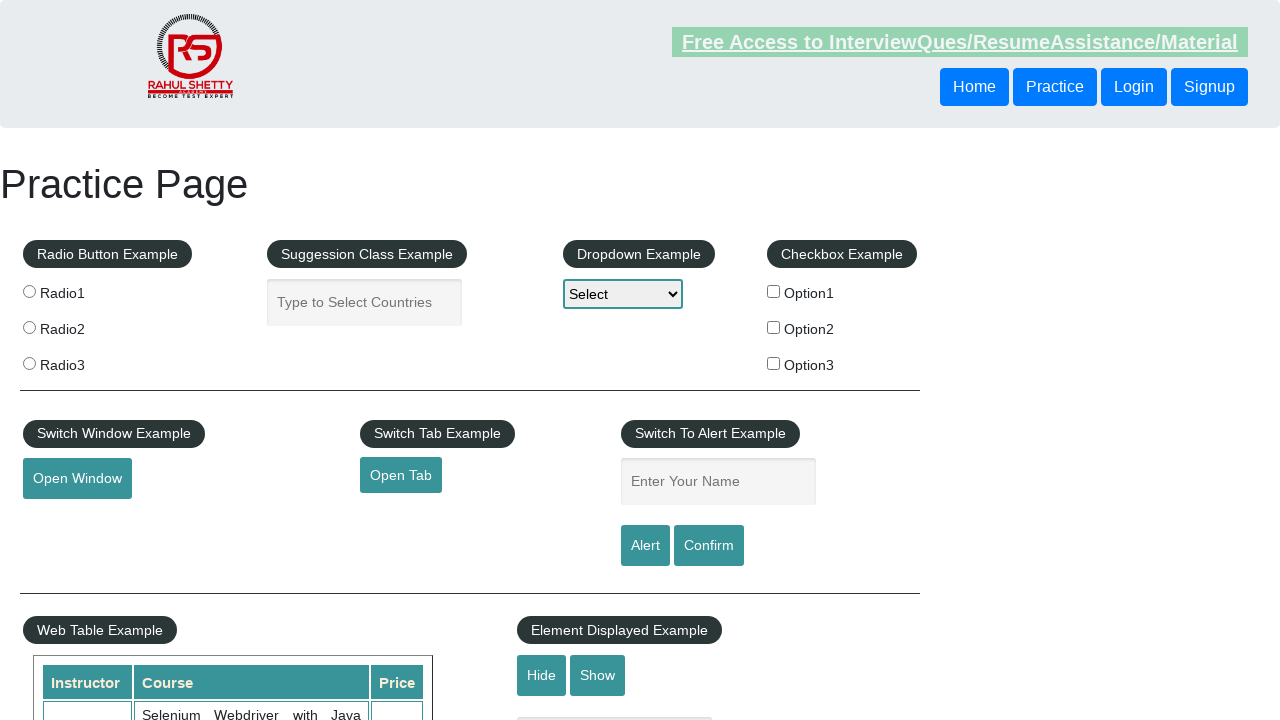

Navigated to Automation Practice page
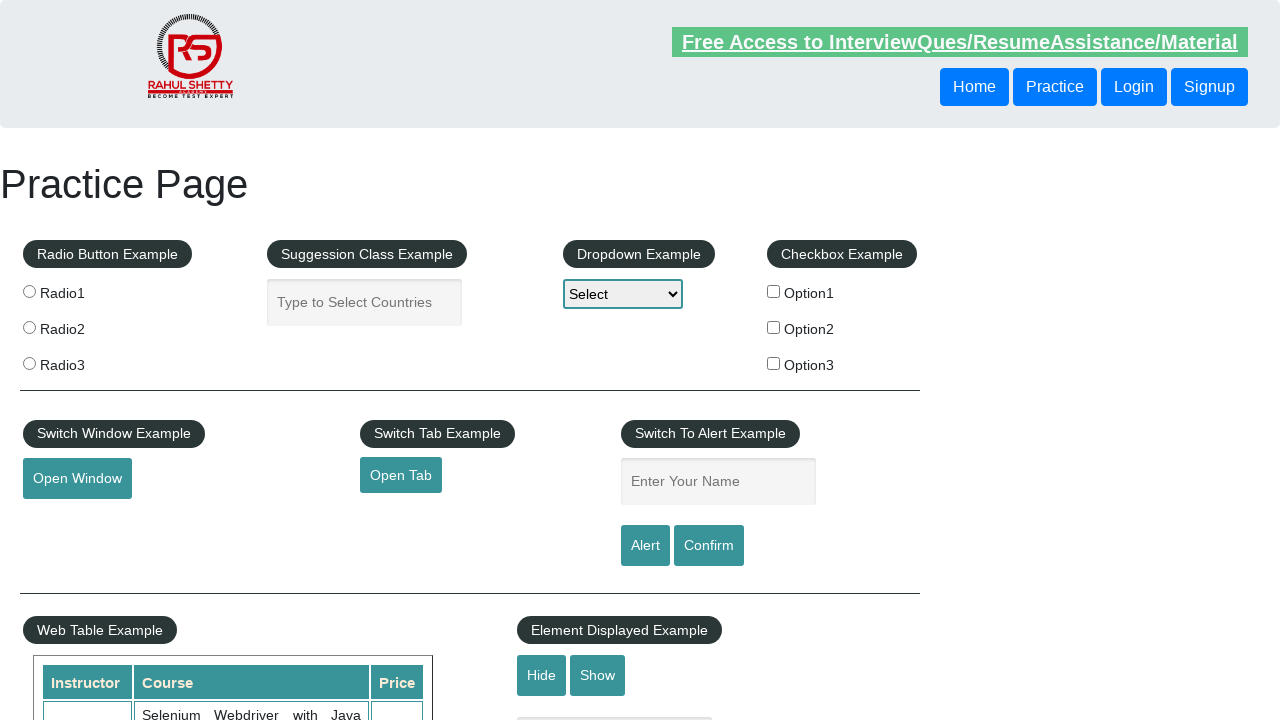

Scrolled down page by 500 pixels
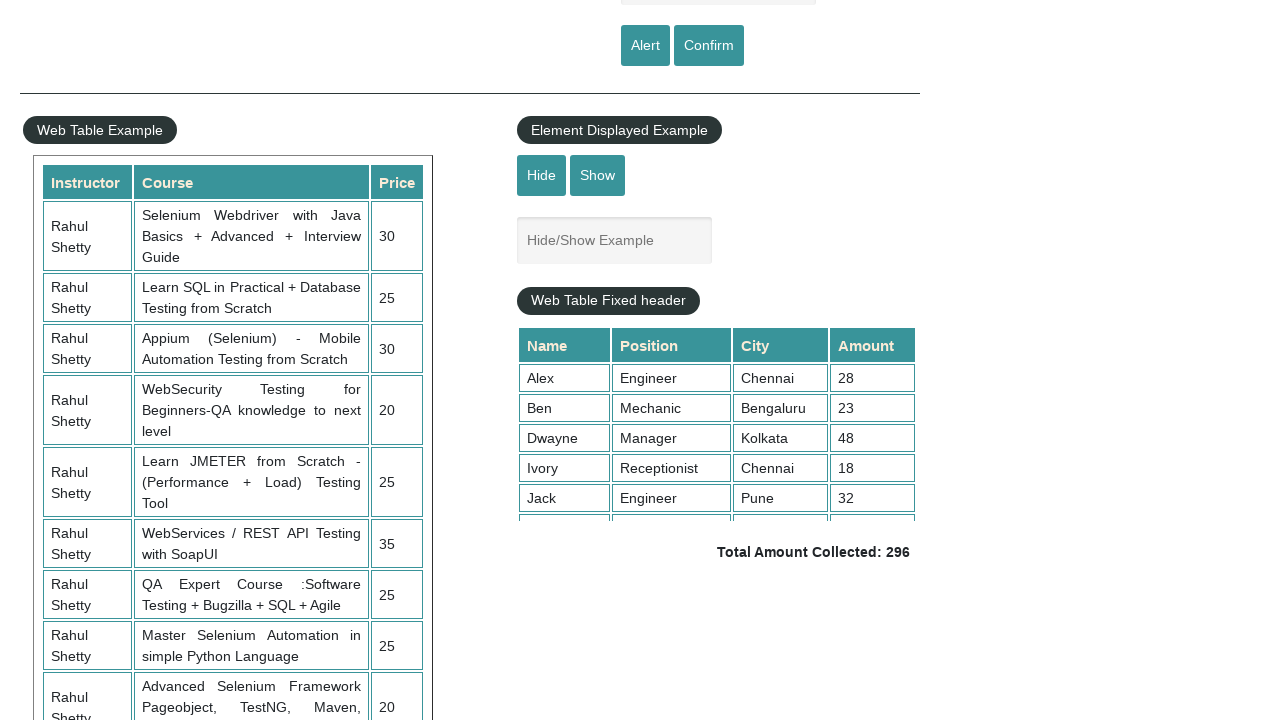

Waited for scroll animation to complete
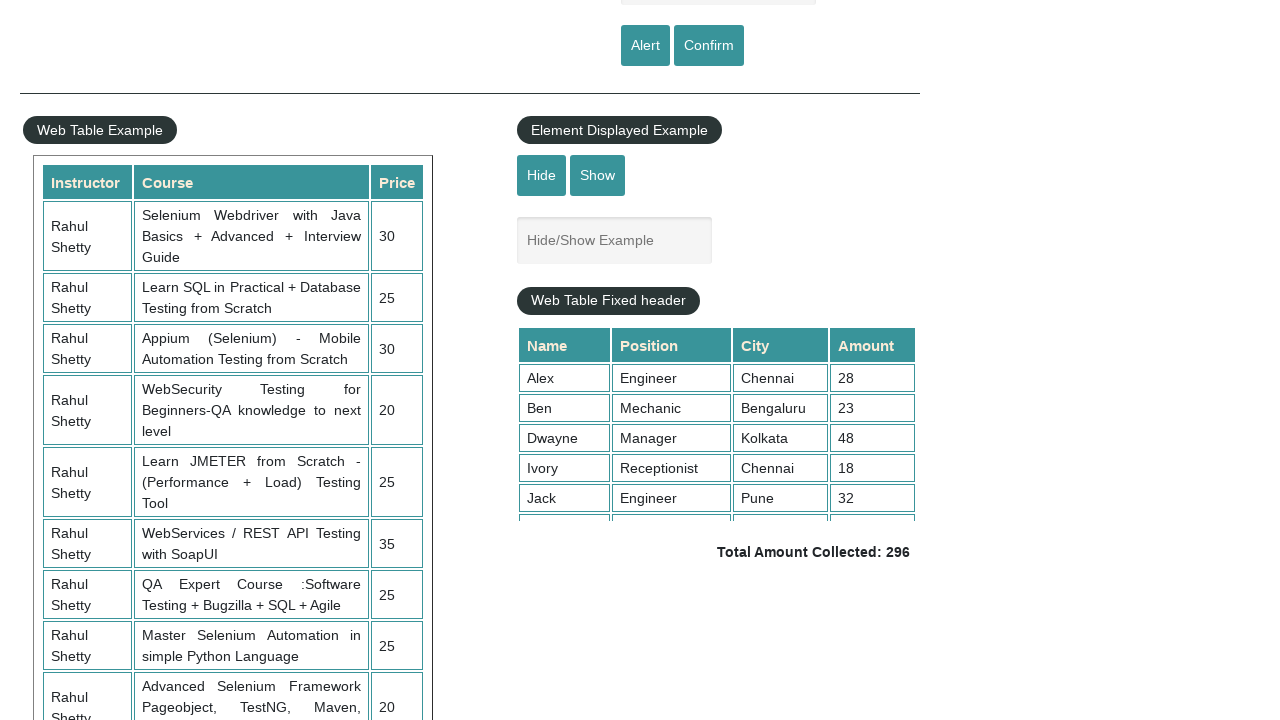

Scrolled within table element by 200 pixels
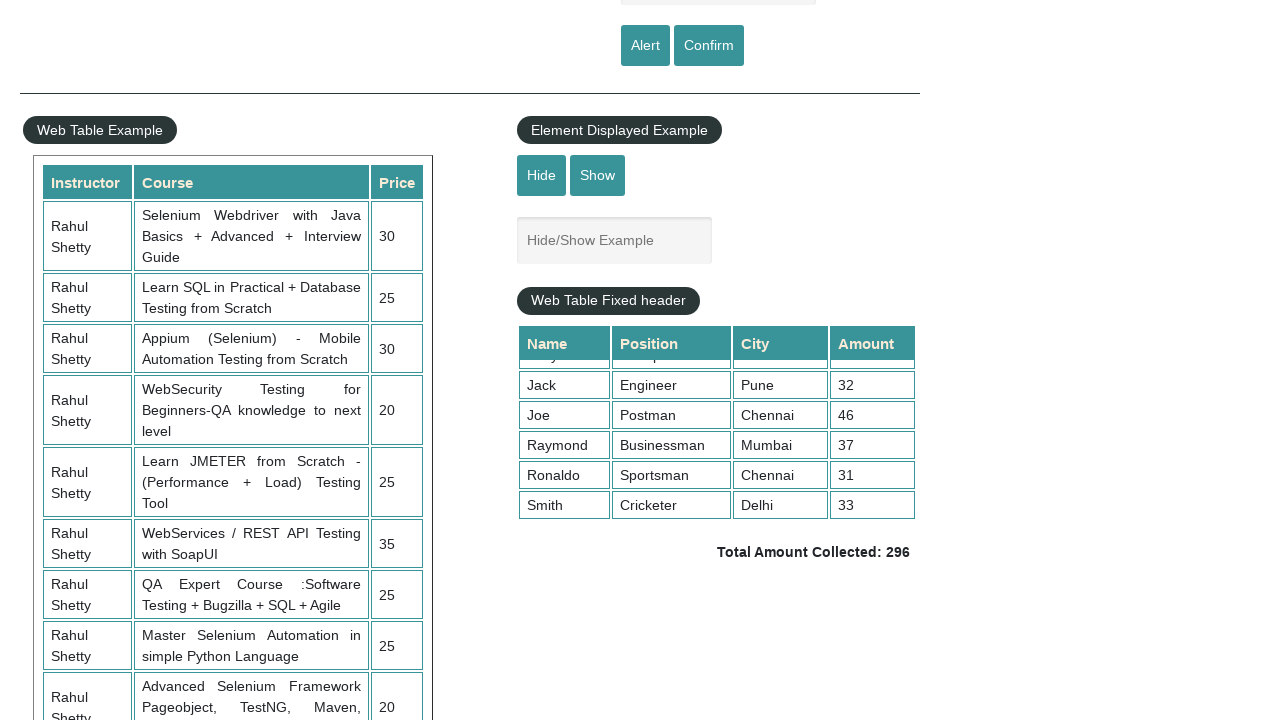

Table fourth column cells are now visible
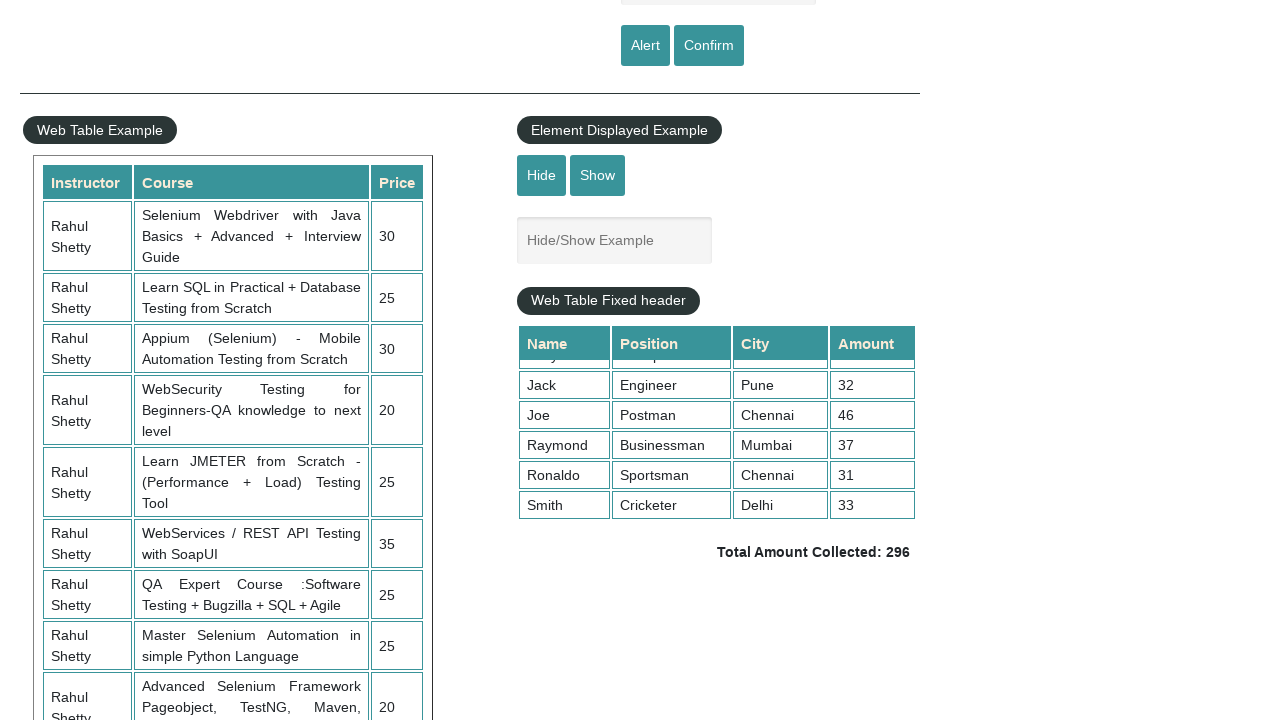

Retrieved all values from fourth column of table
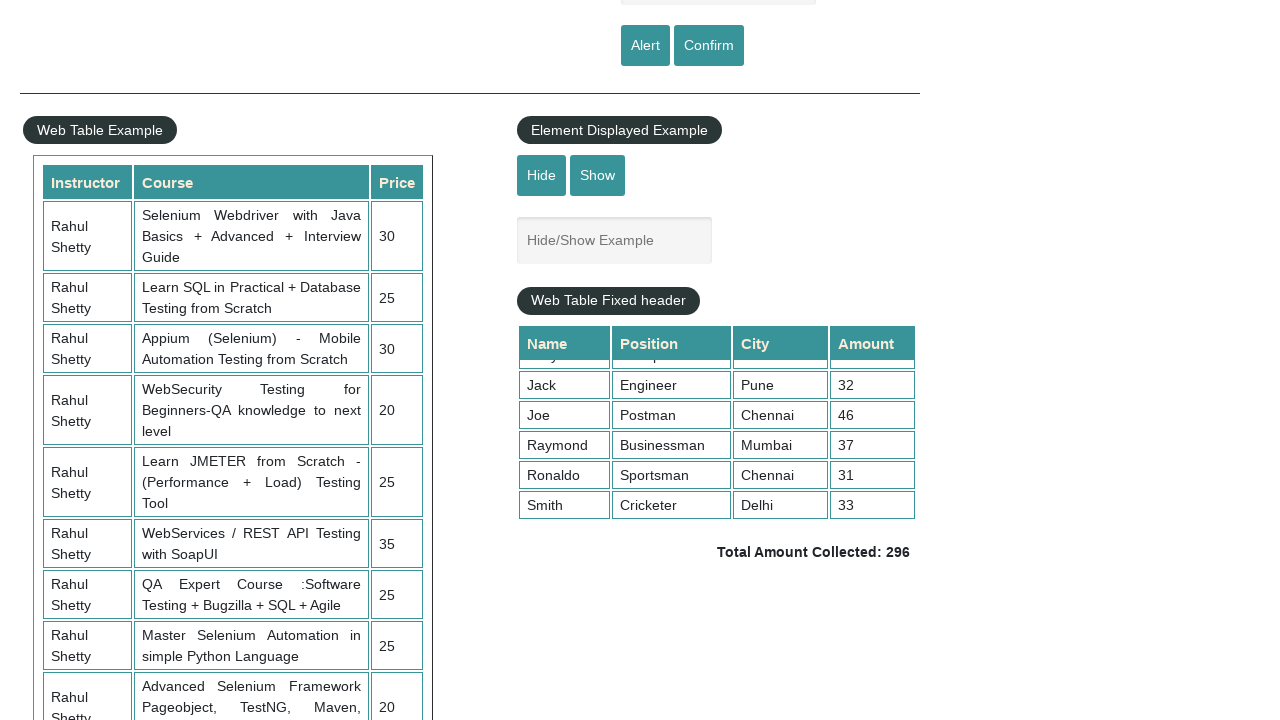

Calculated sum of fourth column values: 296
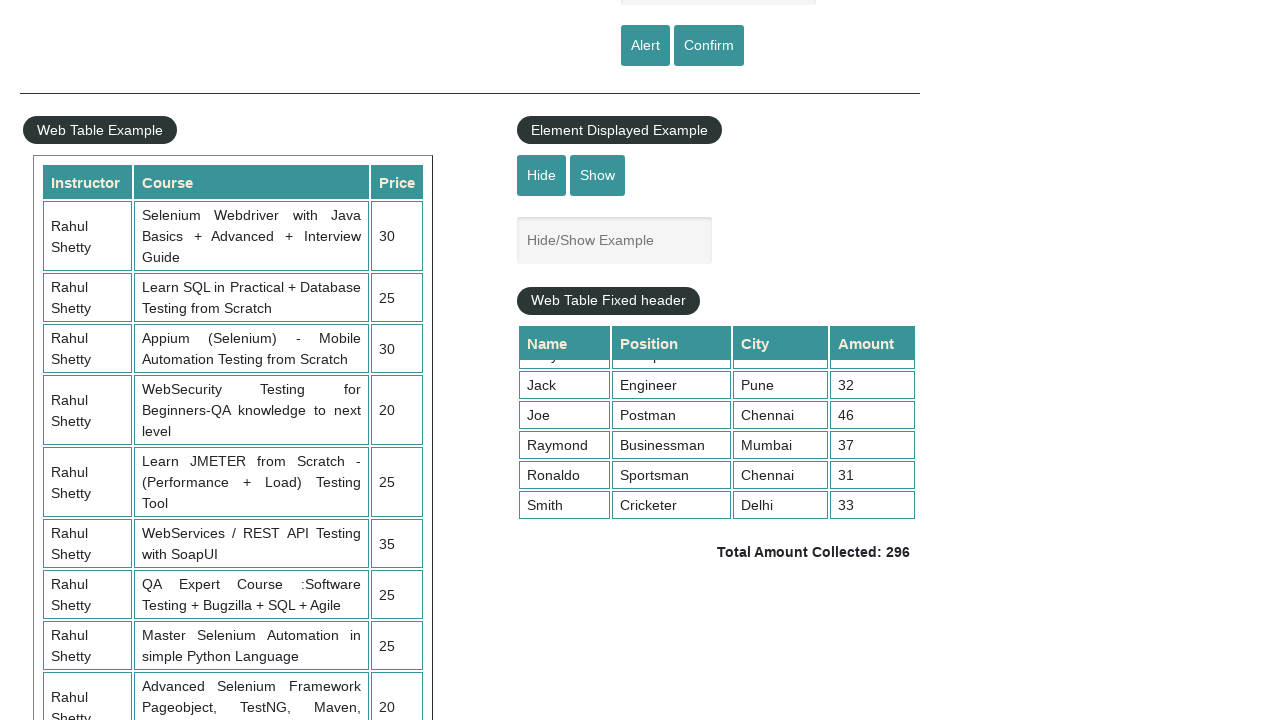

Retrieved displayed total amount text
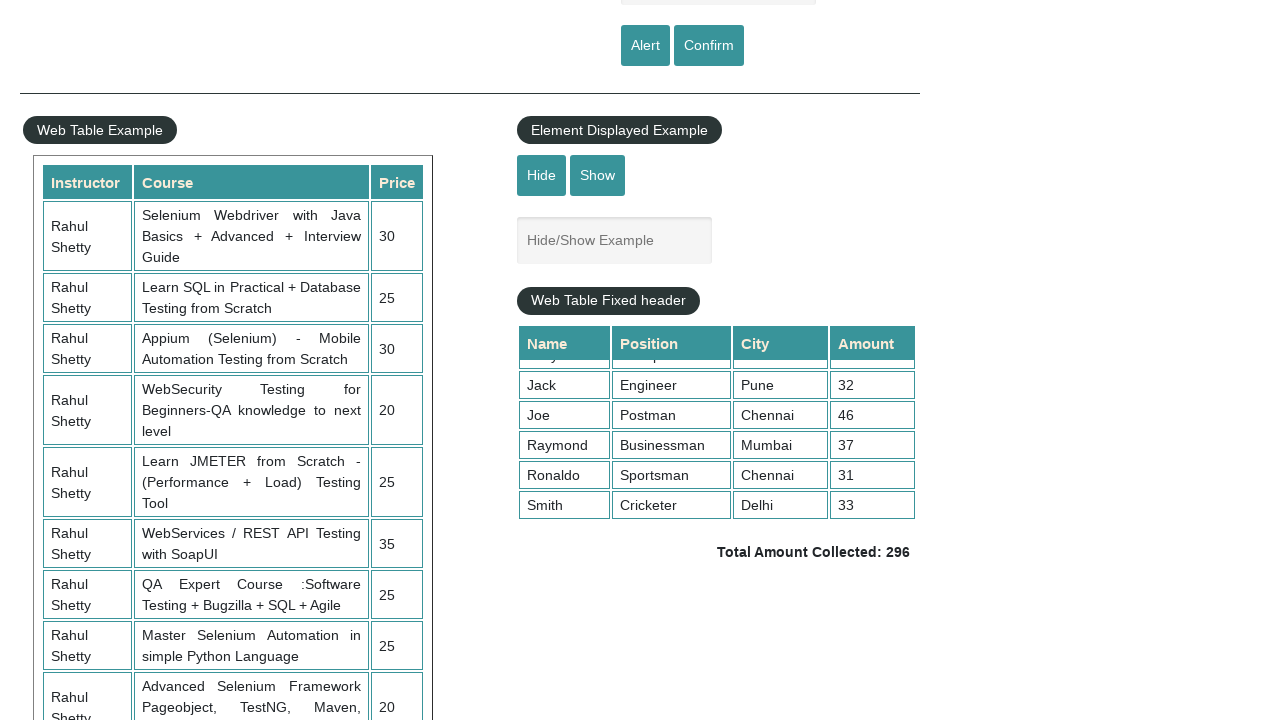

Extracted displayed total: 296
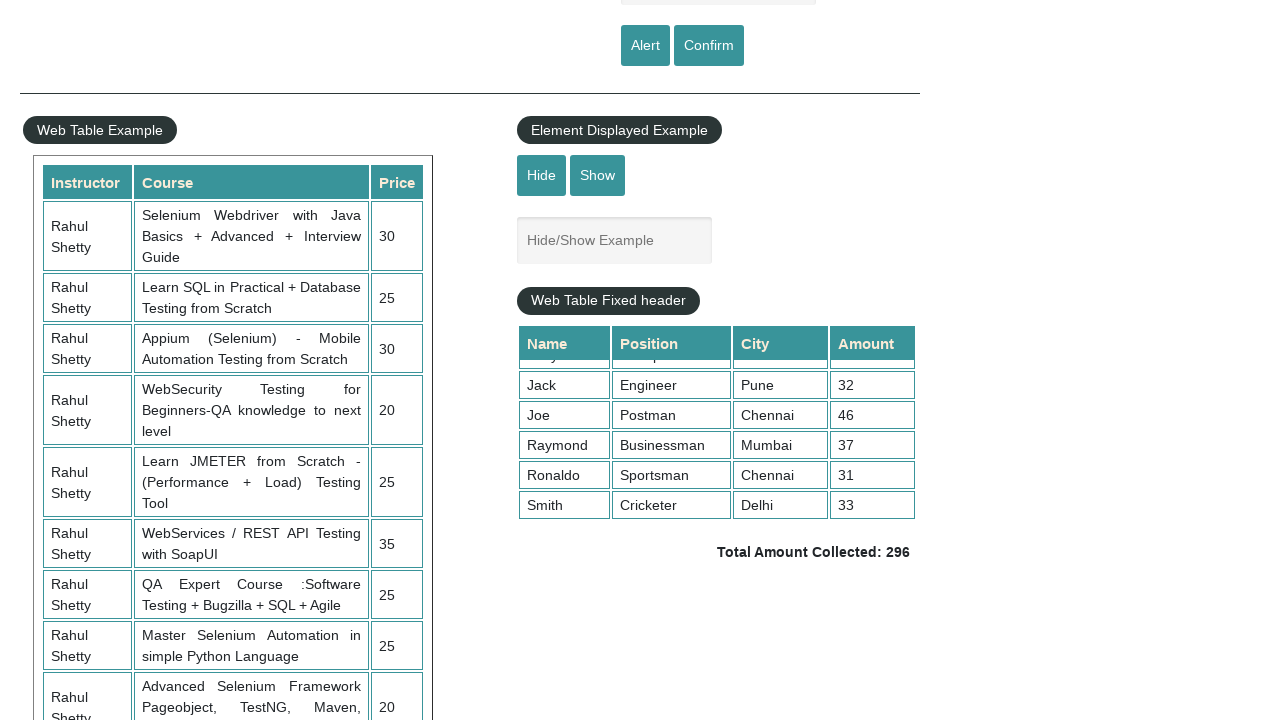

Verified calculated sum (296) matches displayed total (296)
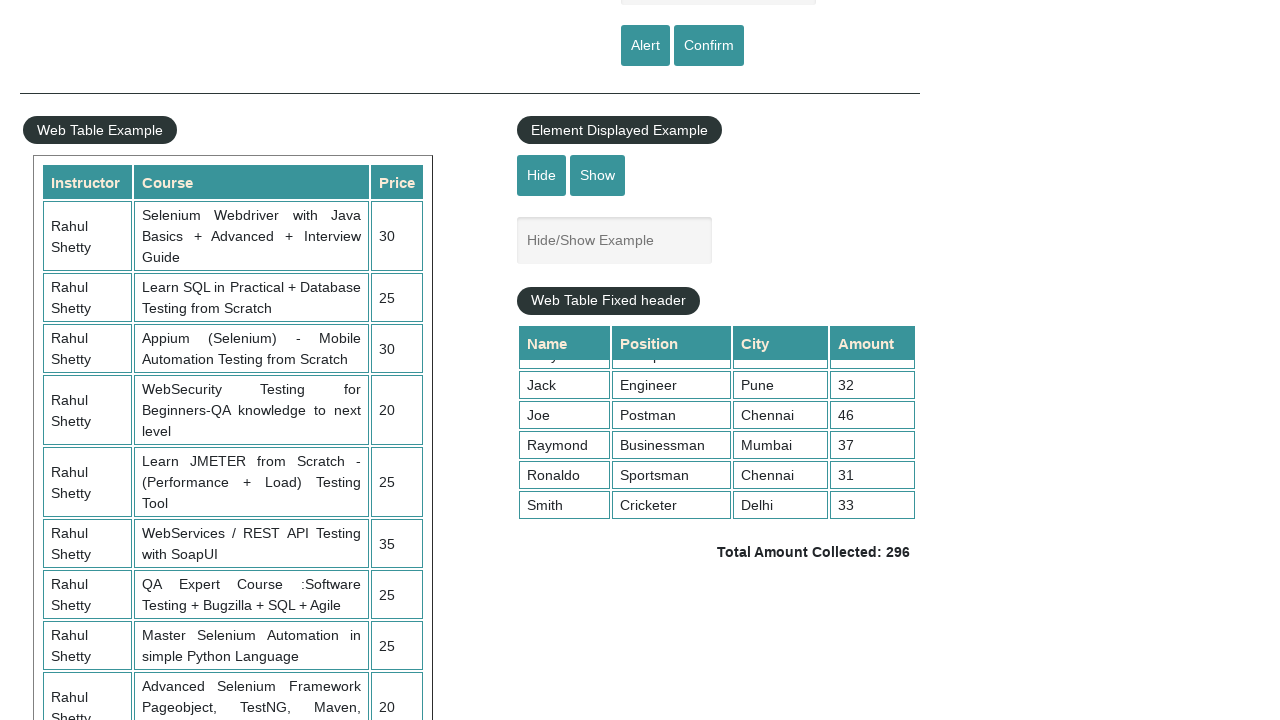

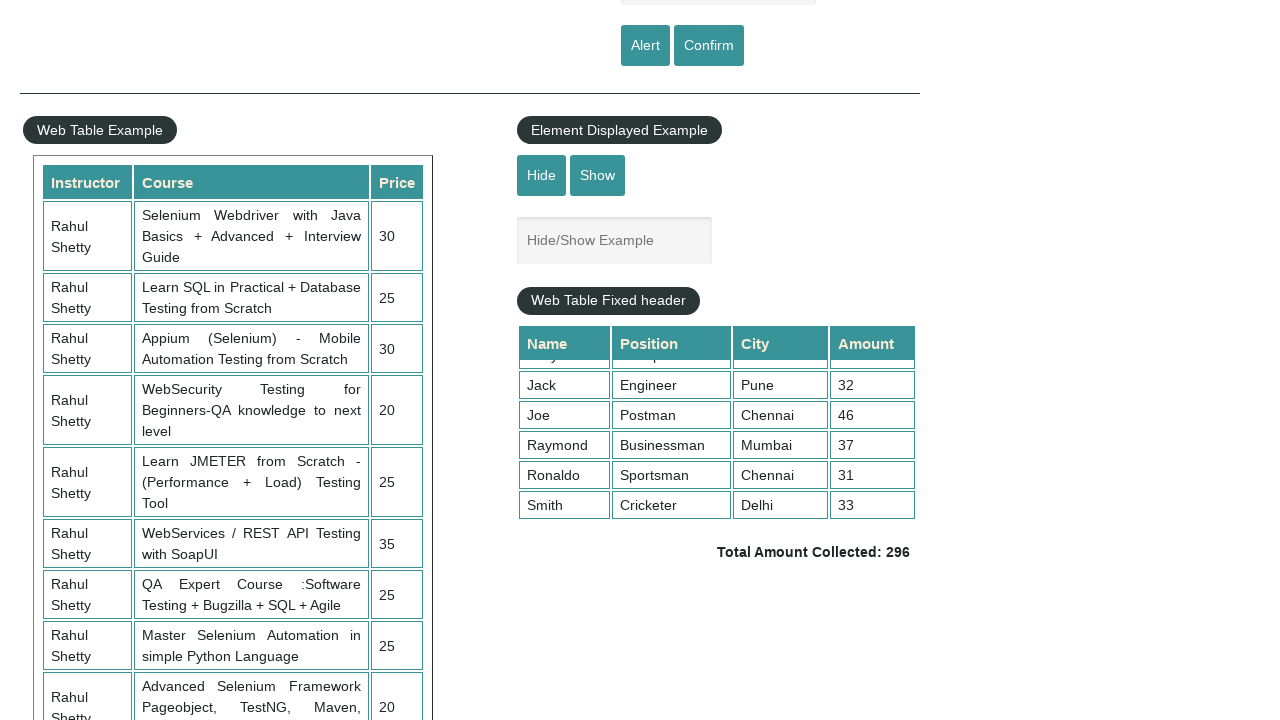